Tests AJAX functionality by clicking an Ajax button and waiting for a success message to appear

Starting URL: http://uitestingplayground.com/ajax

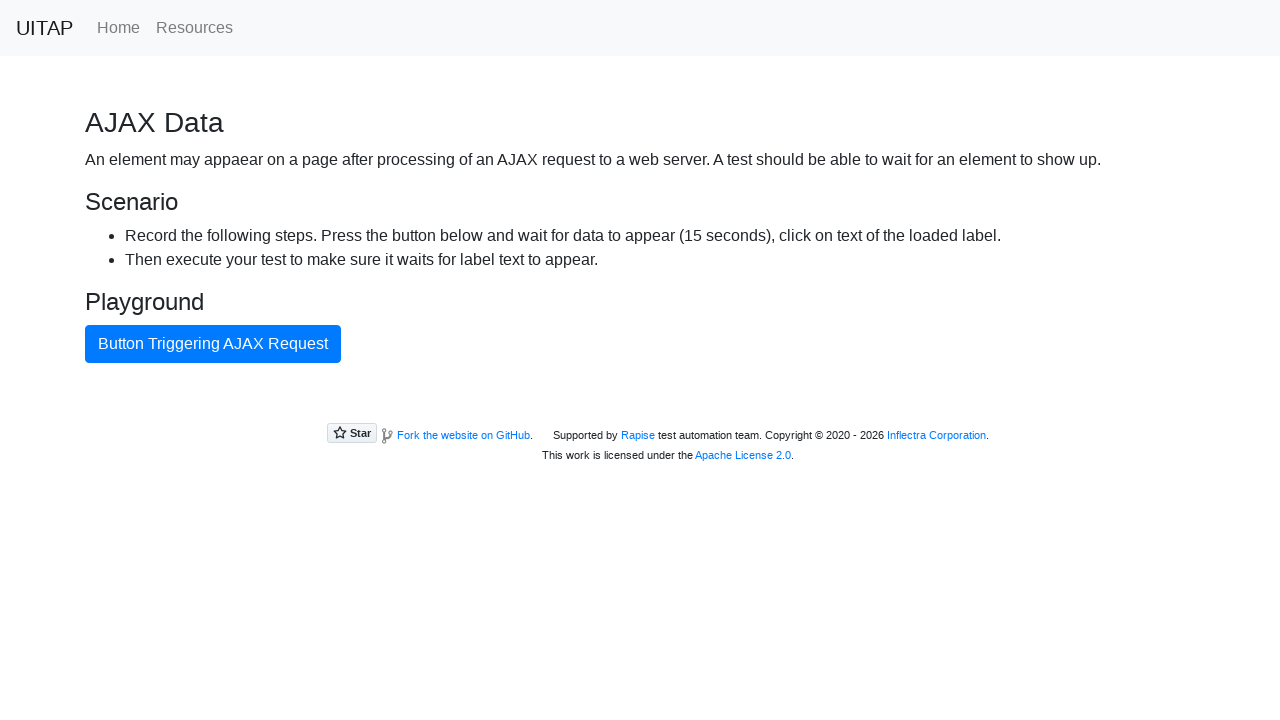

Ajax button became visible
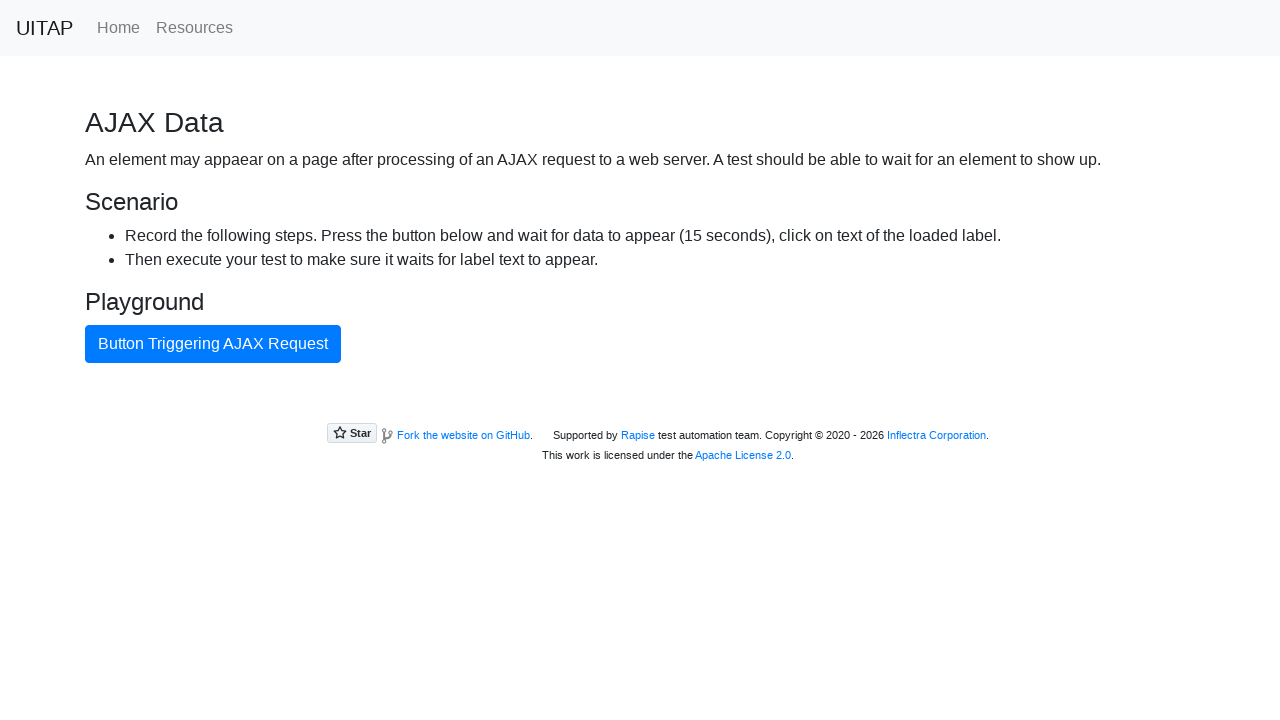

Clicked the Ajax button at (213, 344) on #ajaxButton
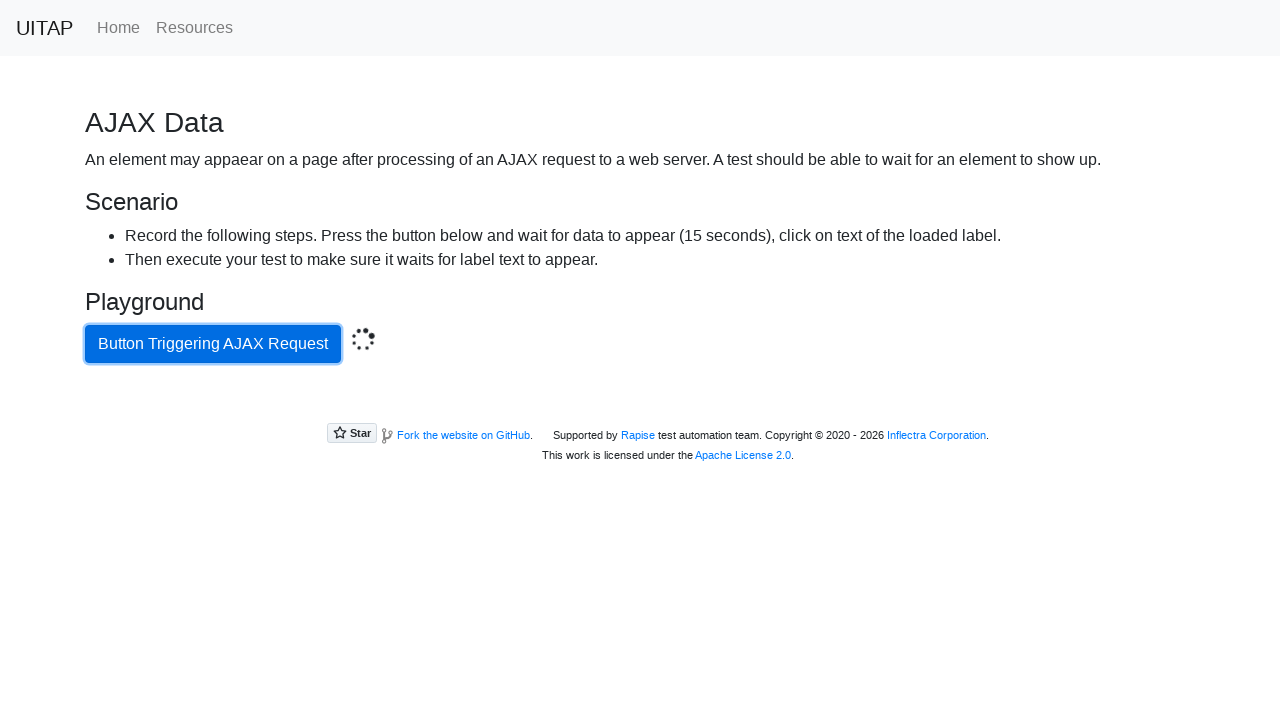

Success message appeared on the page
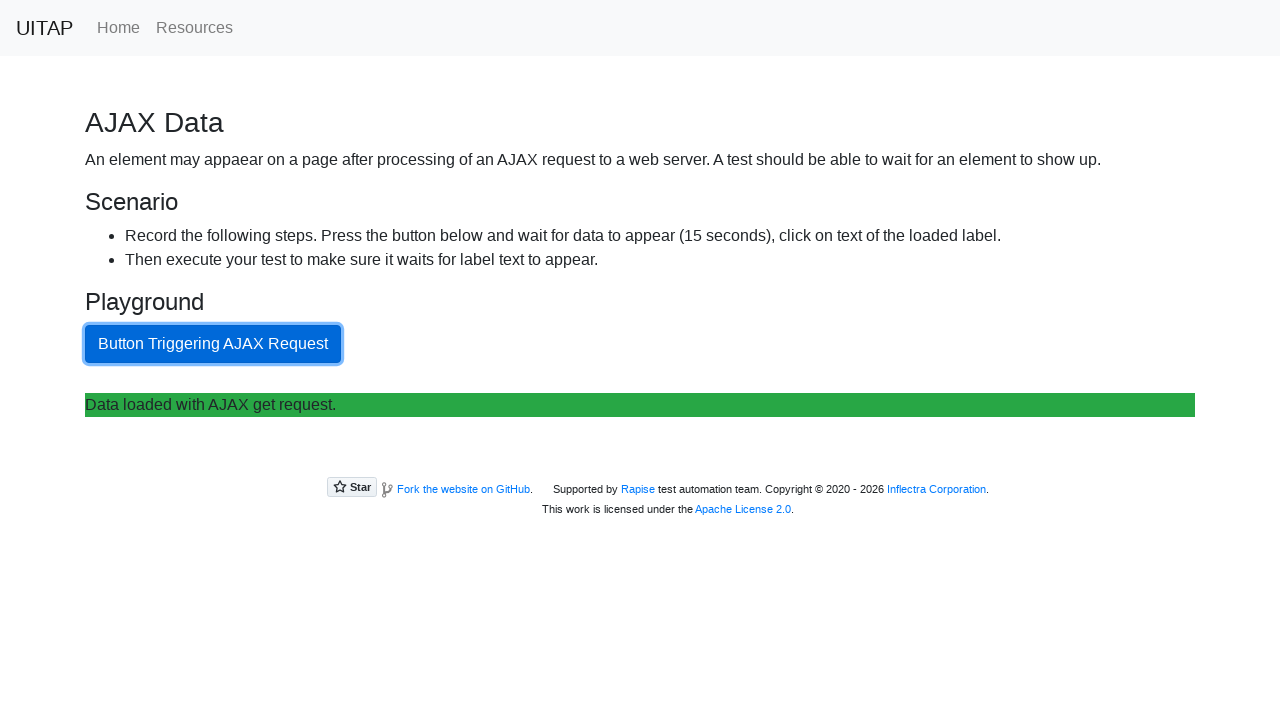

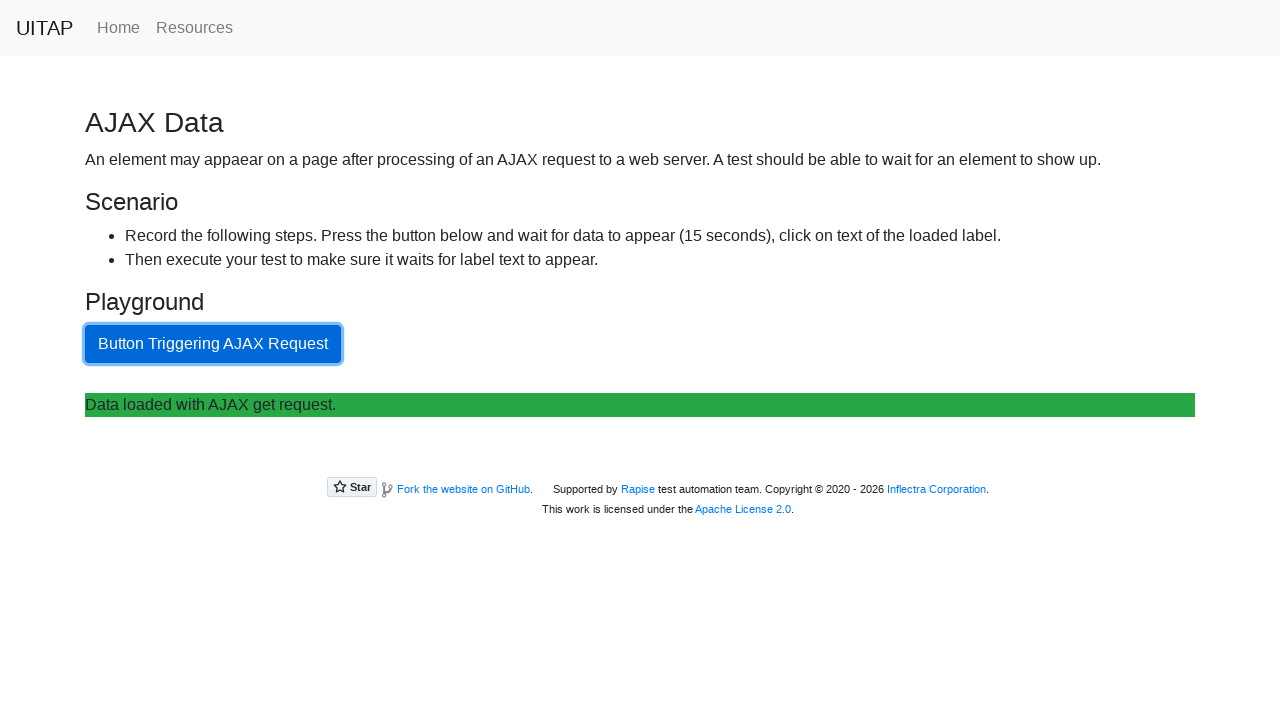